Tests that submitting an empty search handles gracefully without errors

Starting URL: https://www.tmsandbox.co.nz/

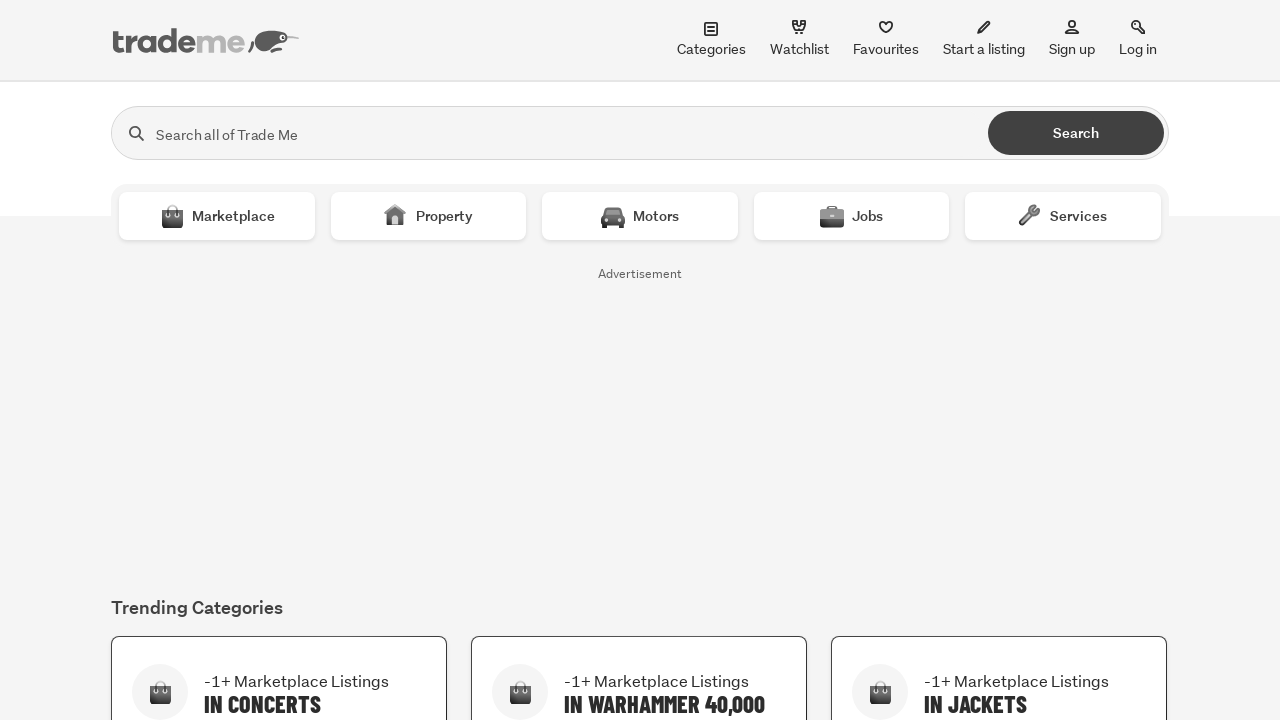

Cleared the search input field on #search
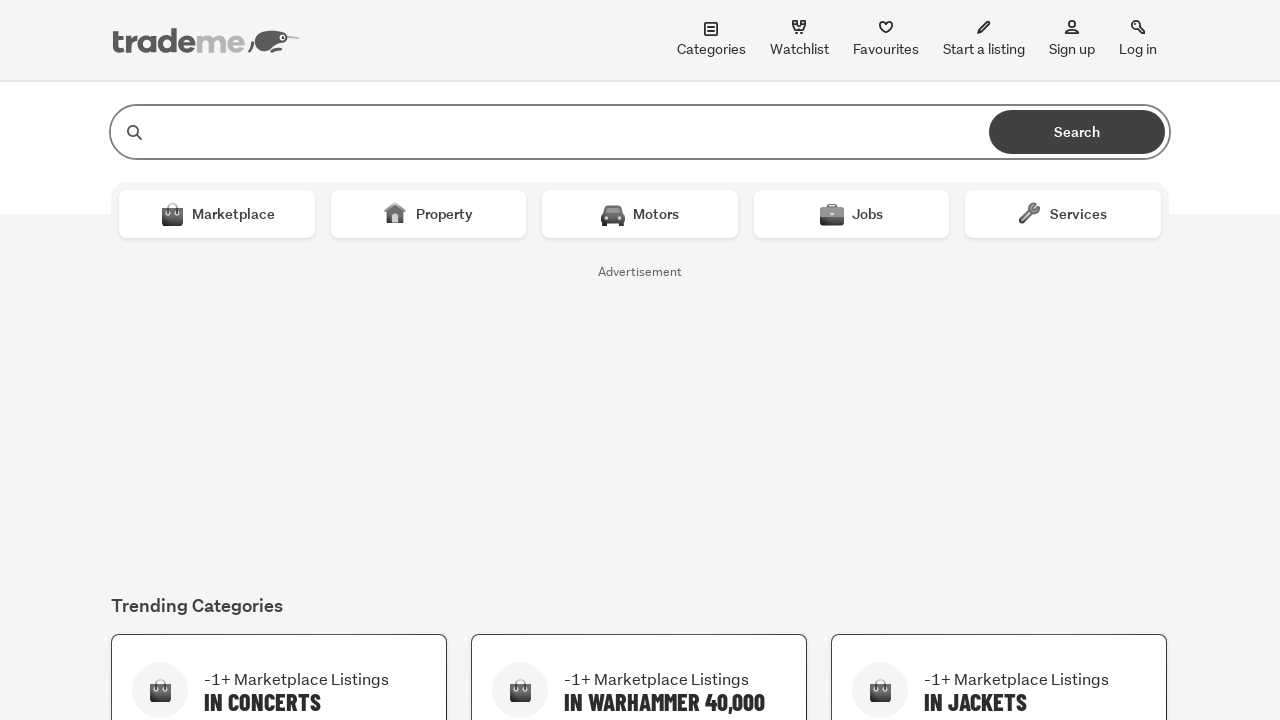

Pressed Enter to submit empty search on #search
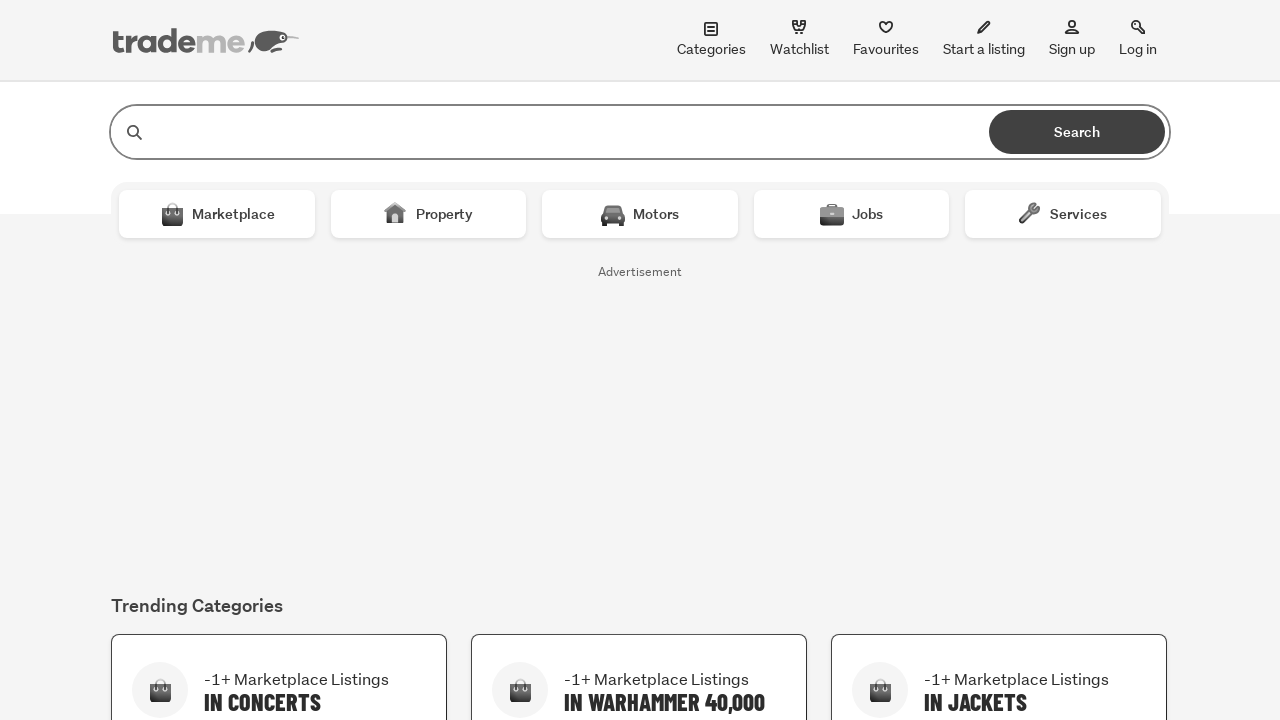

Waited for page to reach network idle state
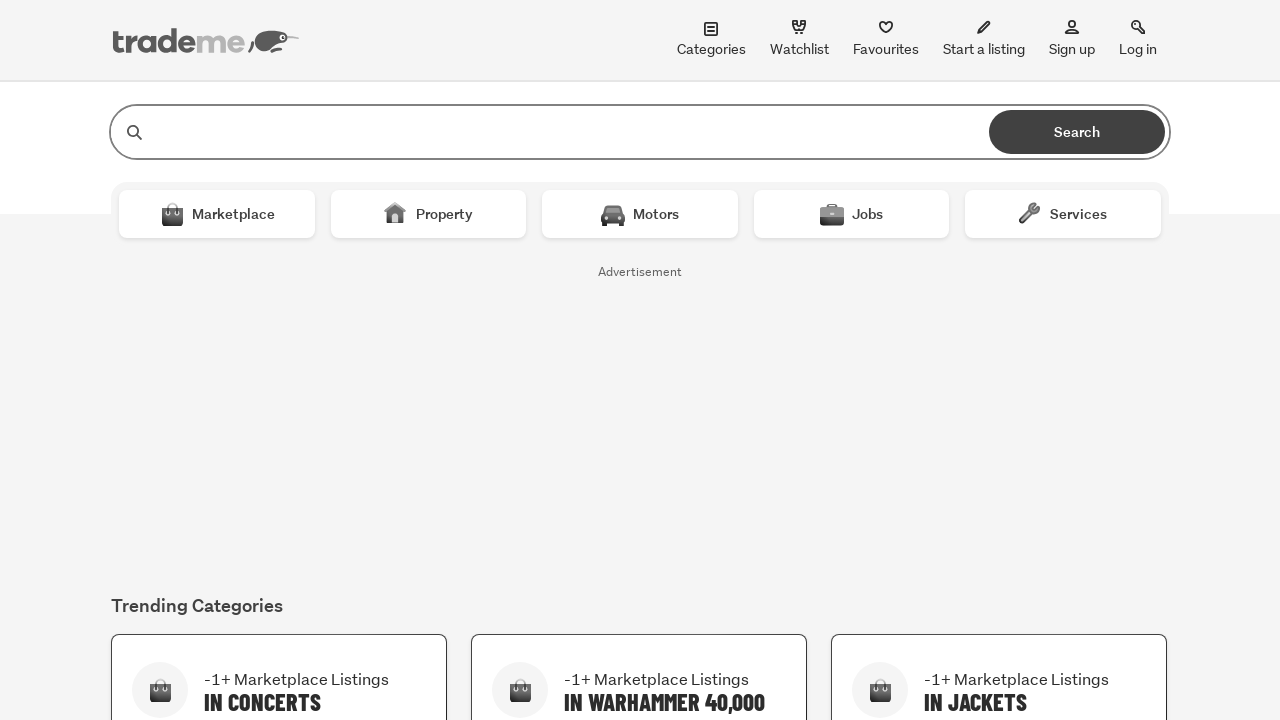

Retrieved current URL to verify page stability
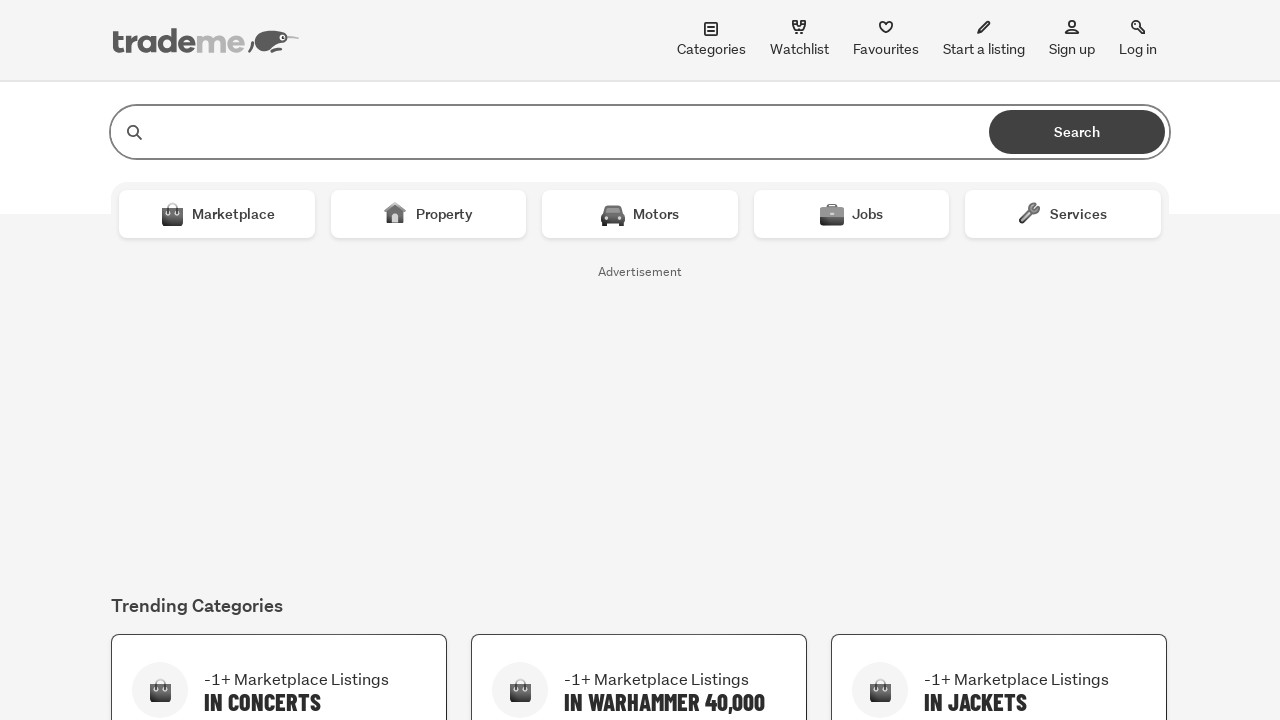

Verified page remained on tmsandbox.co.nz domain after empty search submission
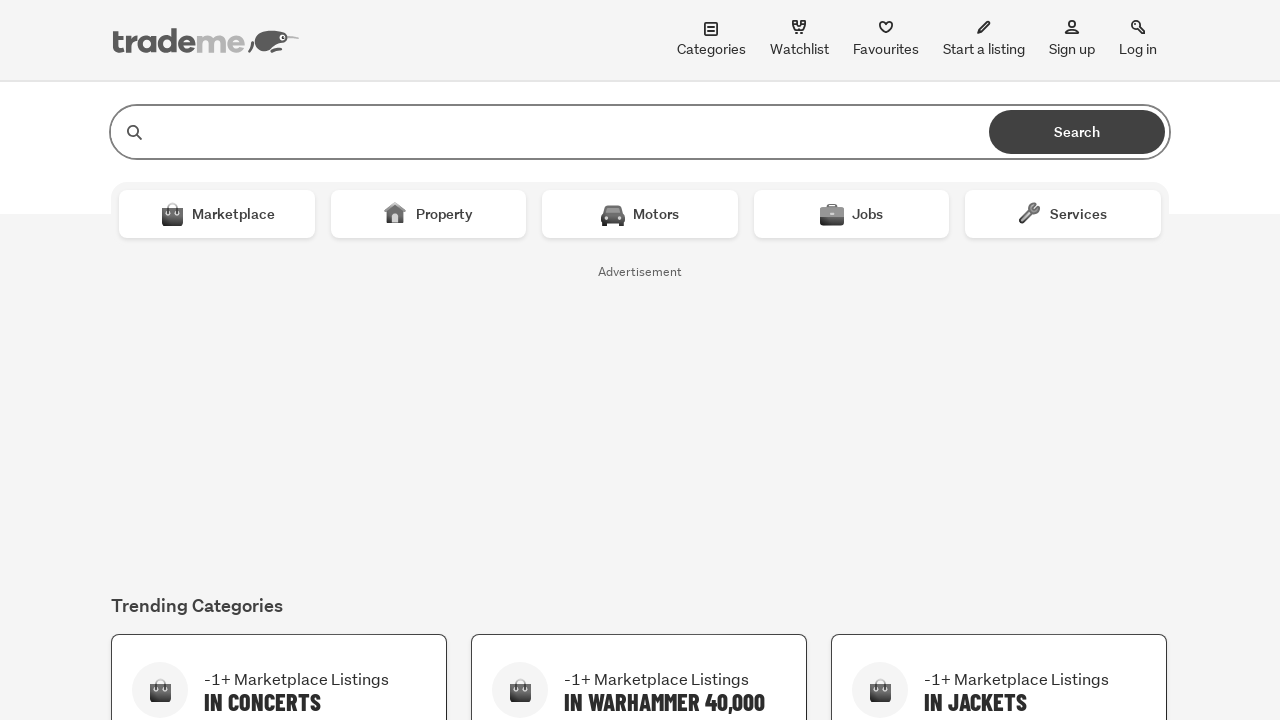

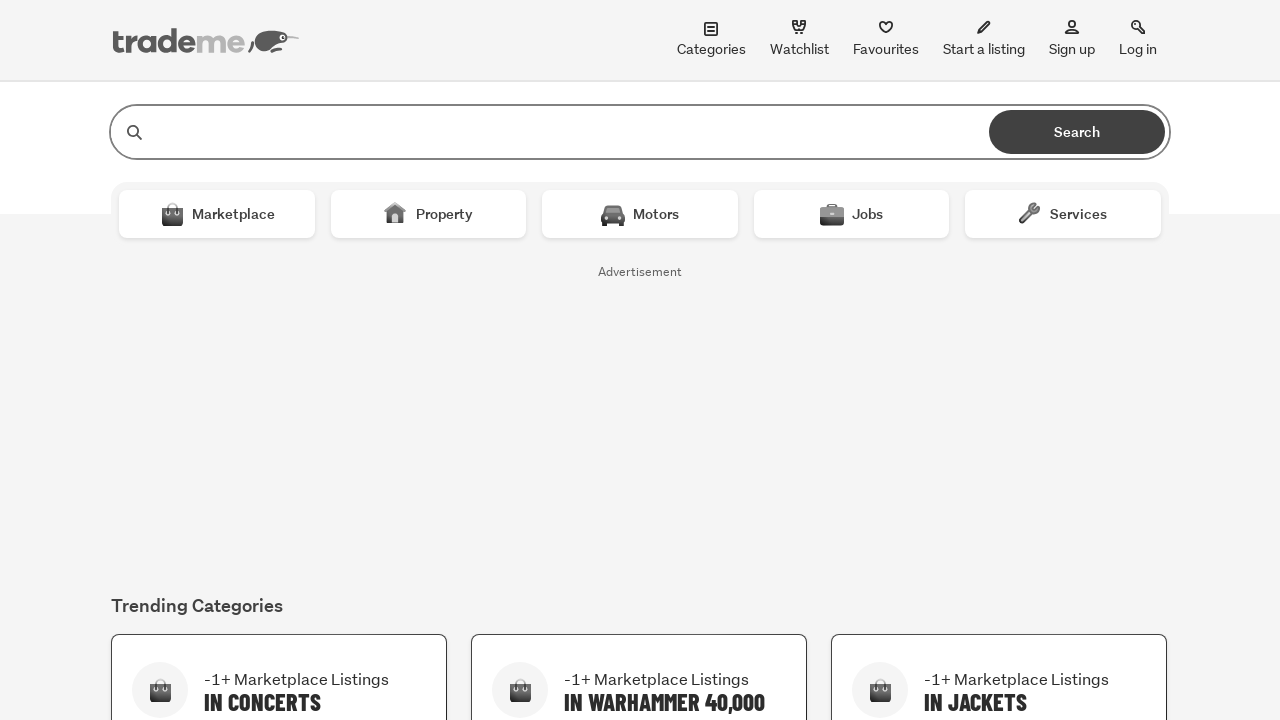